Tests horizontal slider functionality by clicking to focus the slider, then using arrow keys to move it forward and backward, verifying the displayed value changes accordingly.

Starting URL: https://the-internet.herokuapp.com/horizontal_slider

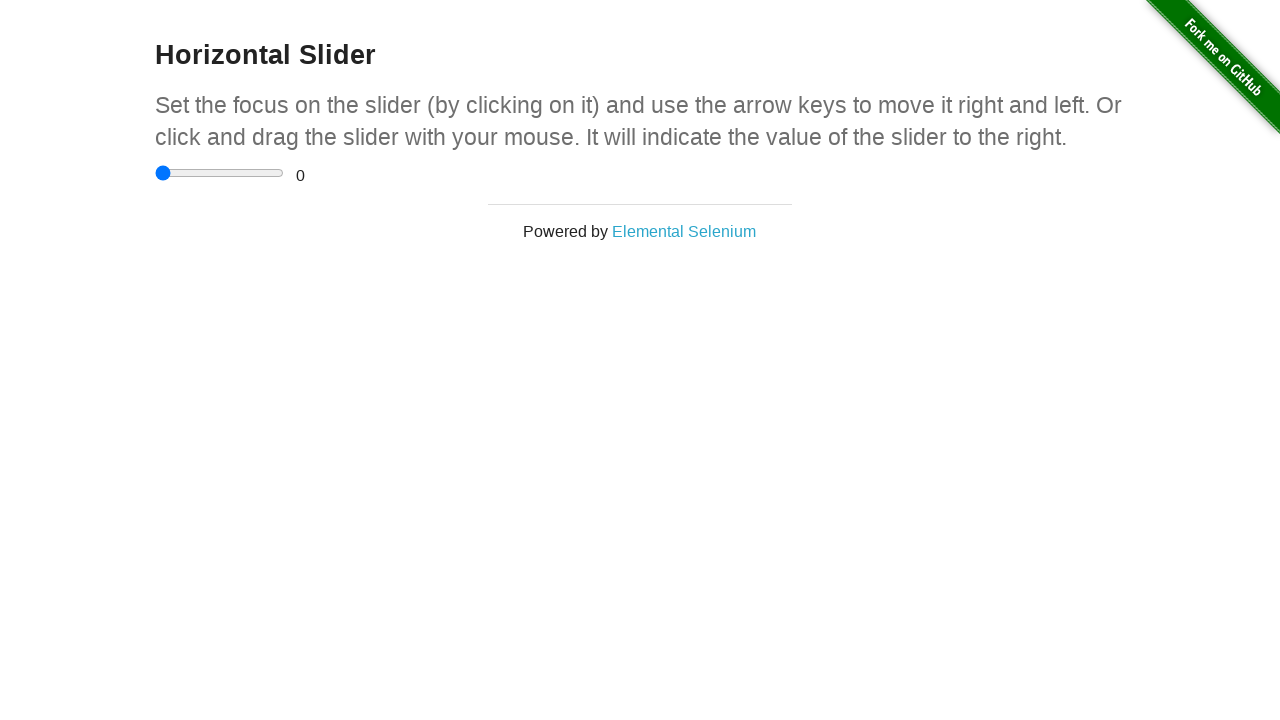

Located the horizontal slider input element
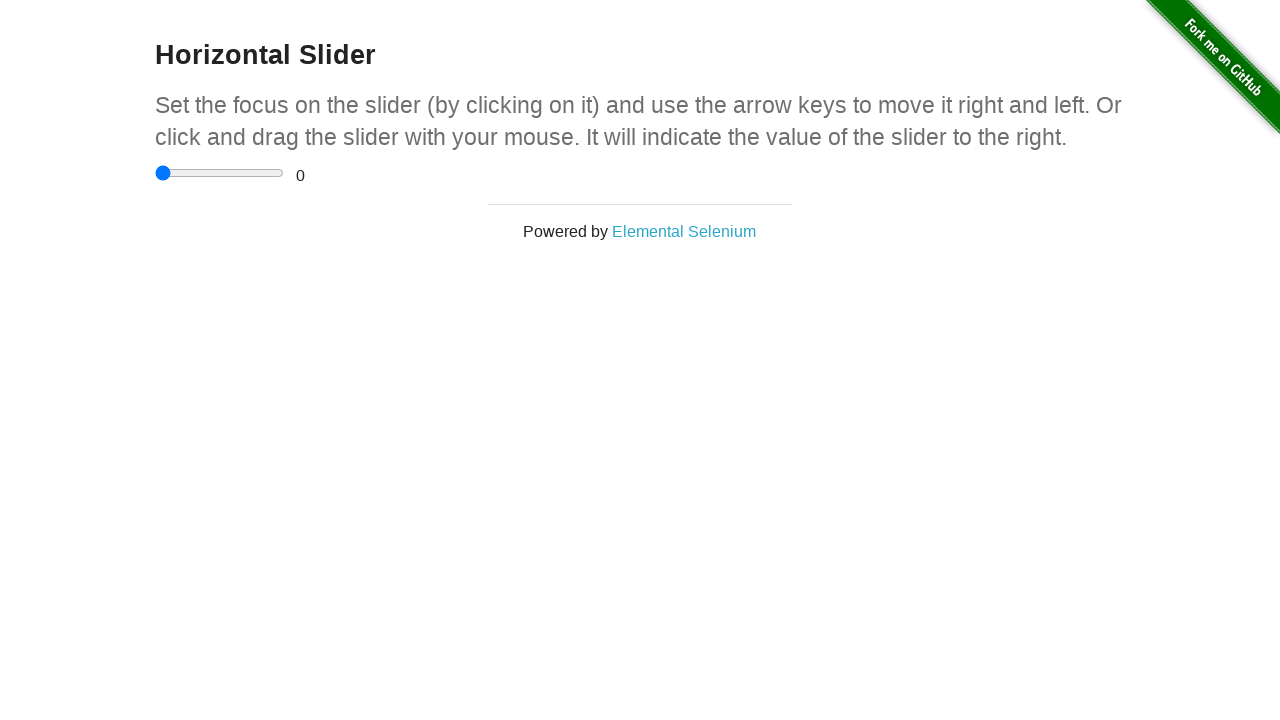

Clicked on the slider to focus it at (220, 173) on input[type='range']
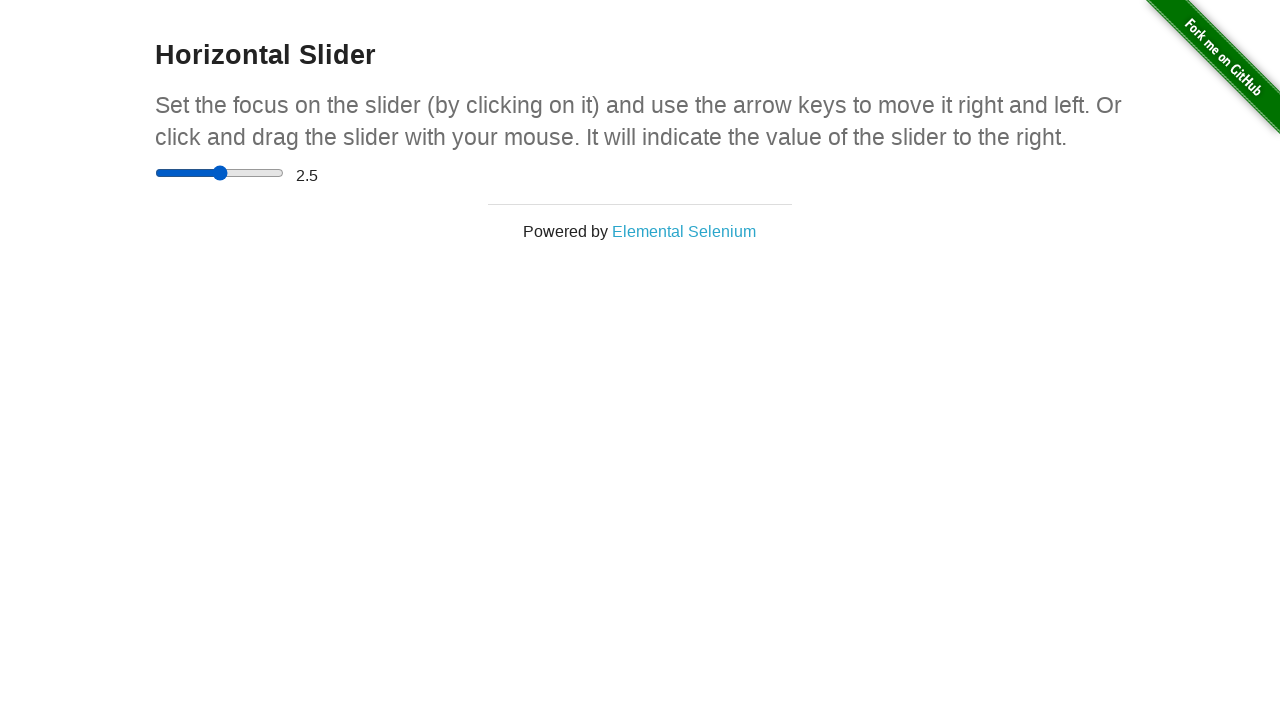

Retrieved initial slider value: 2.5
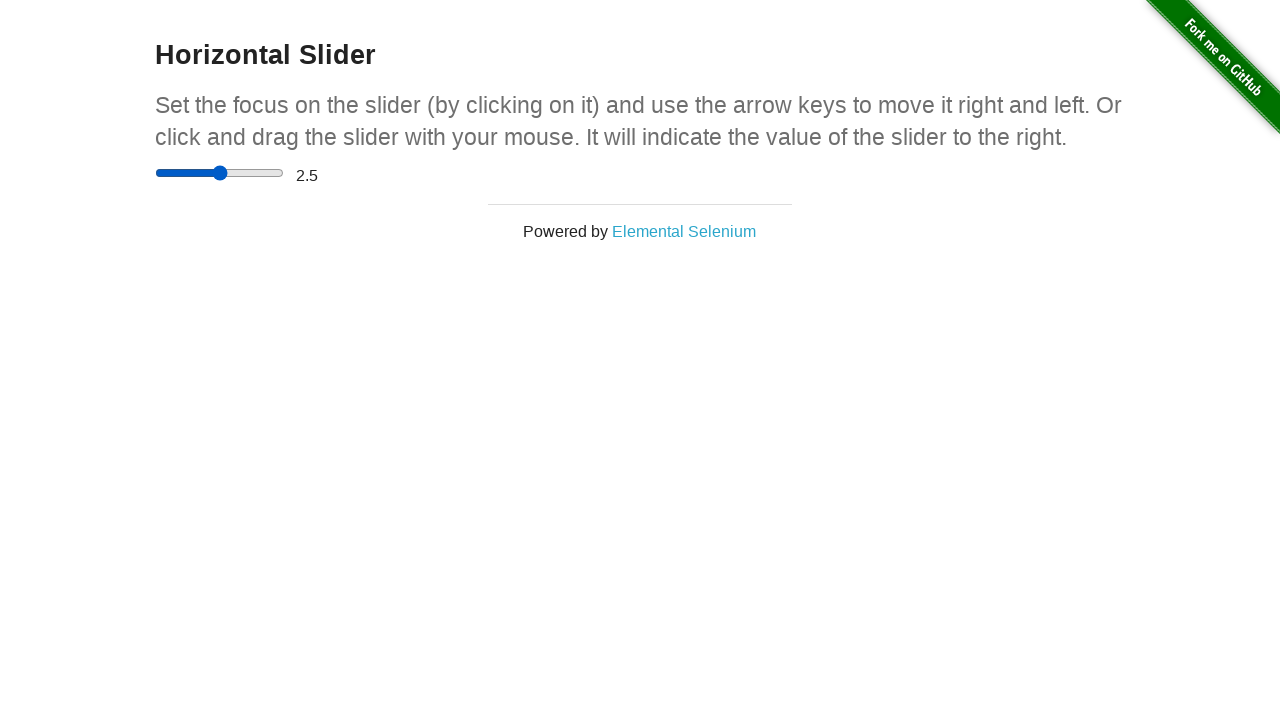

Pressed ArrowRight to move slider forward on input[type='range']
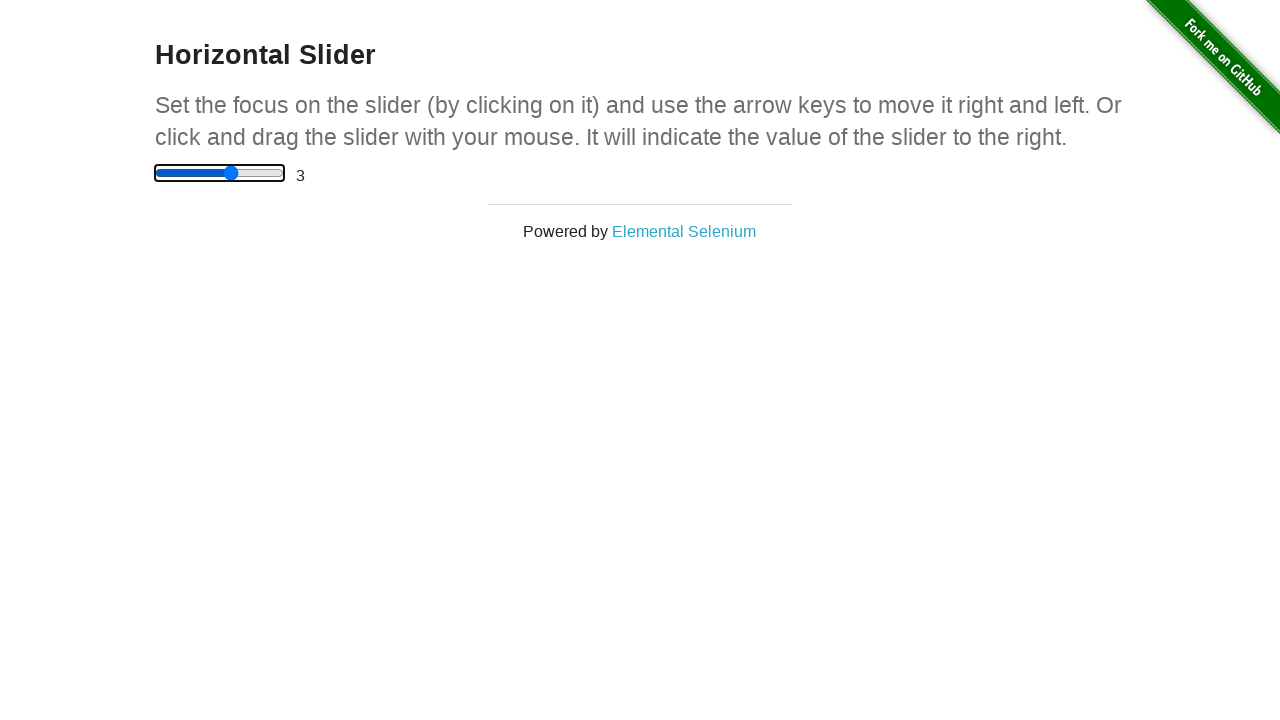

Waited for slider value to change after moving forward
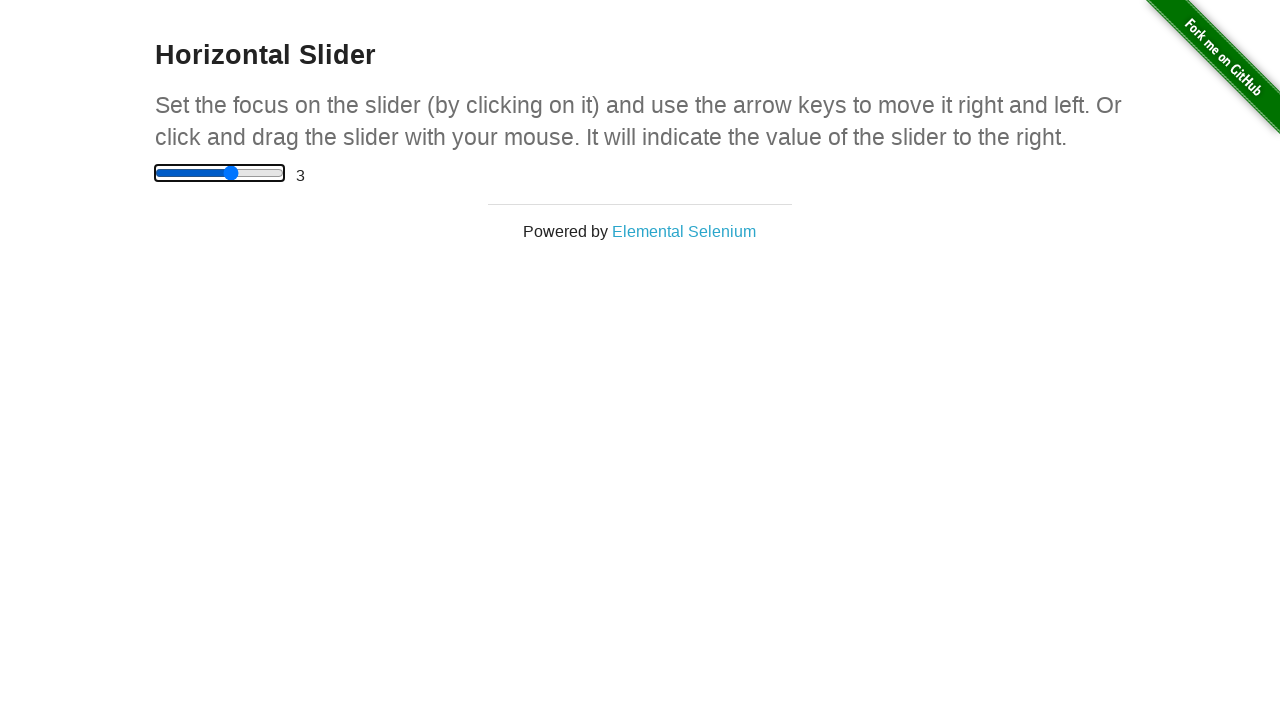

Retrieved slider value after moving forward: 3
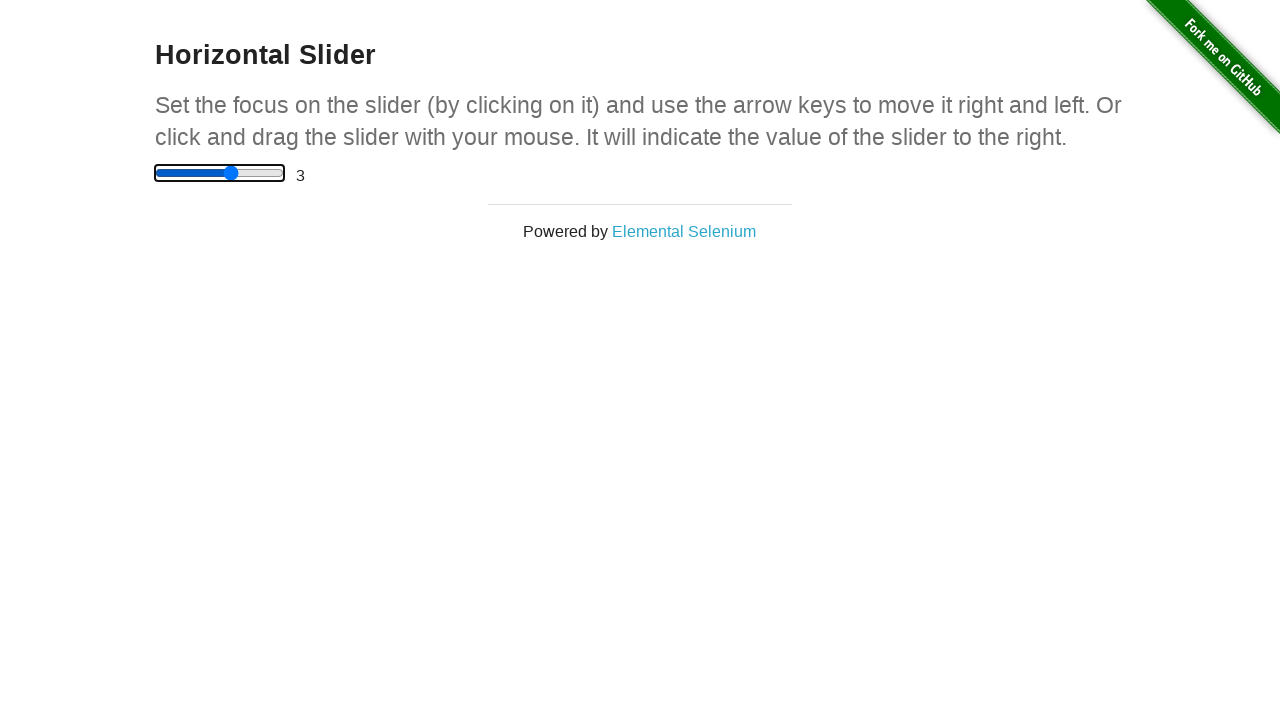

Pressed ArrowLeft to move slider backward on input[type='range']
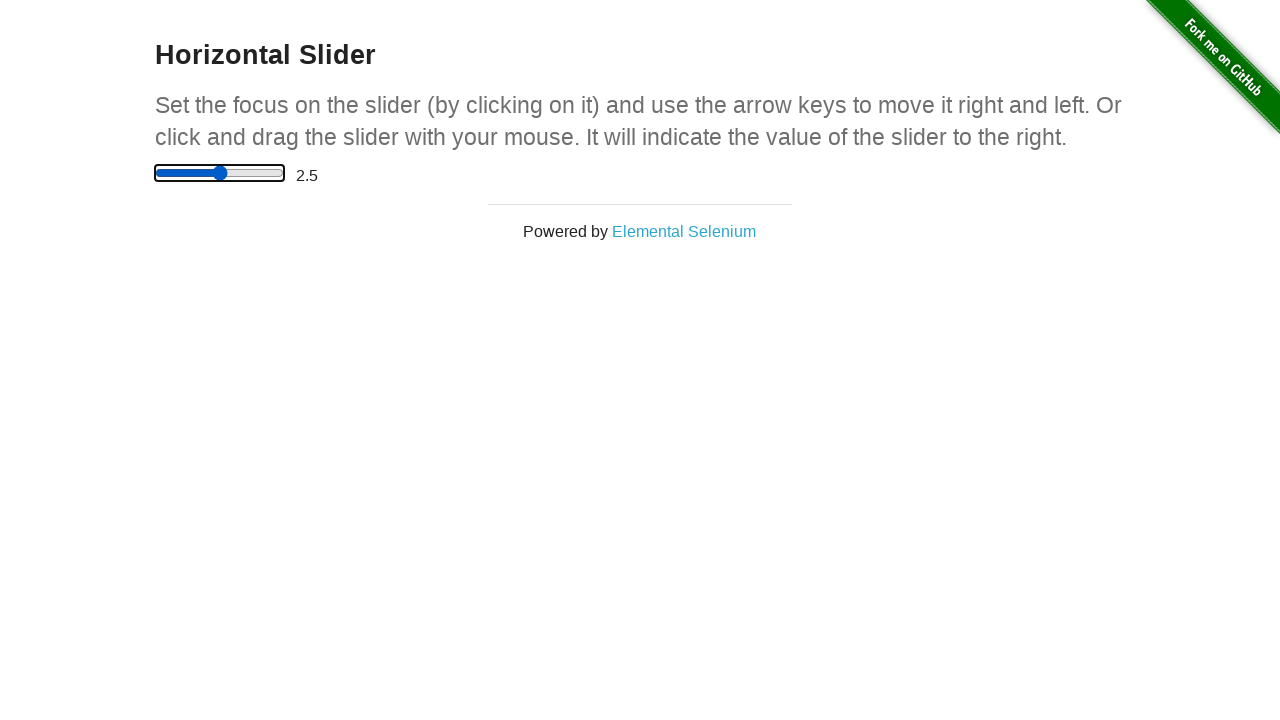

Waited for slider value to change after moving backward
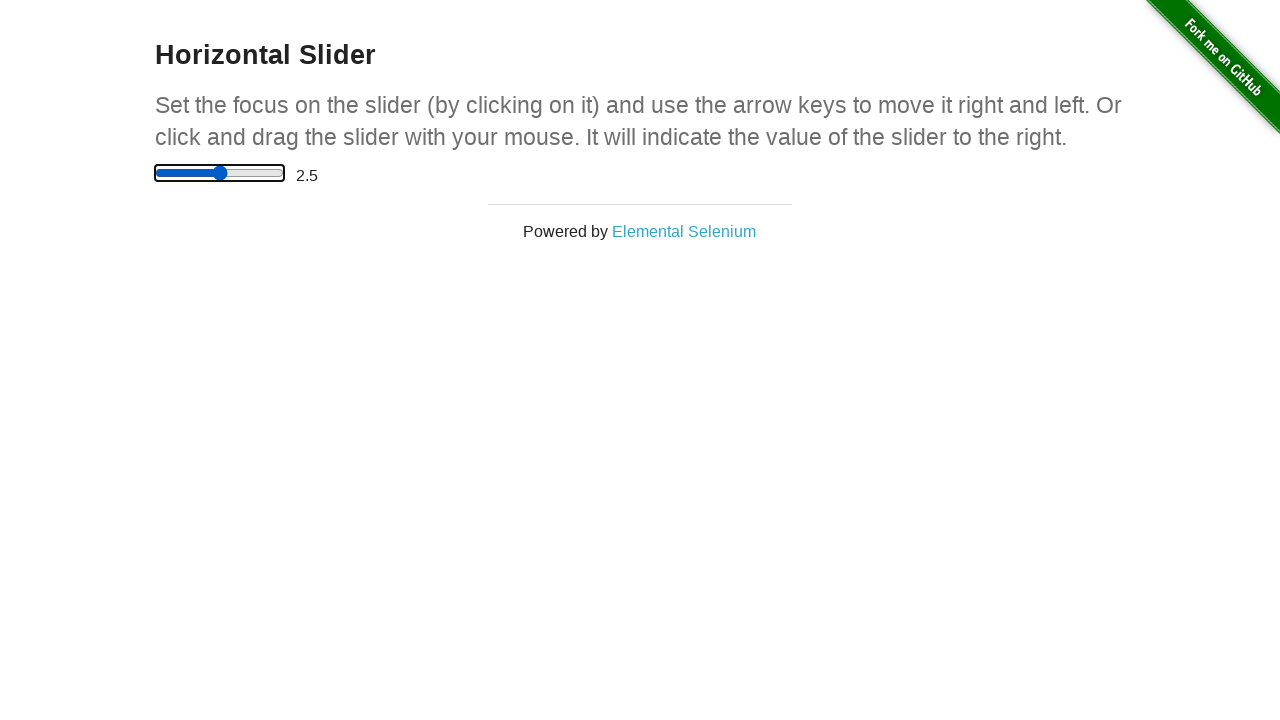

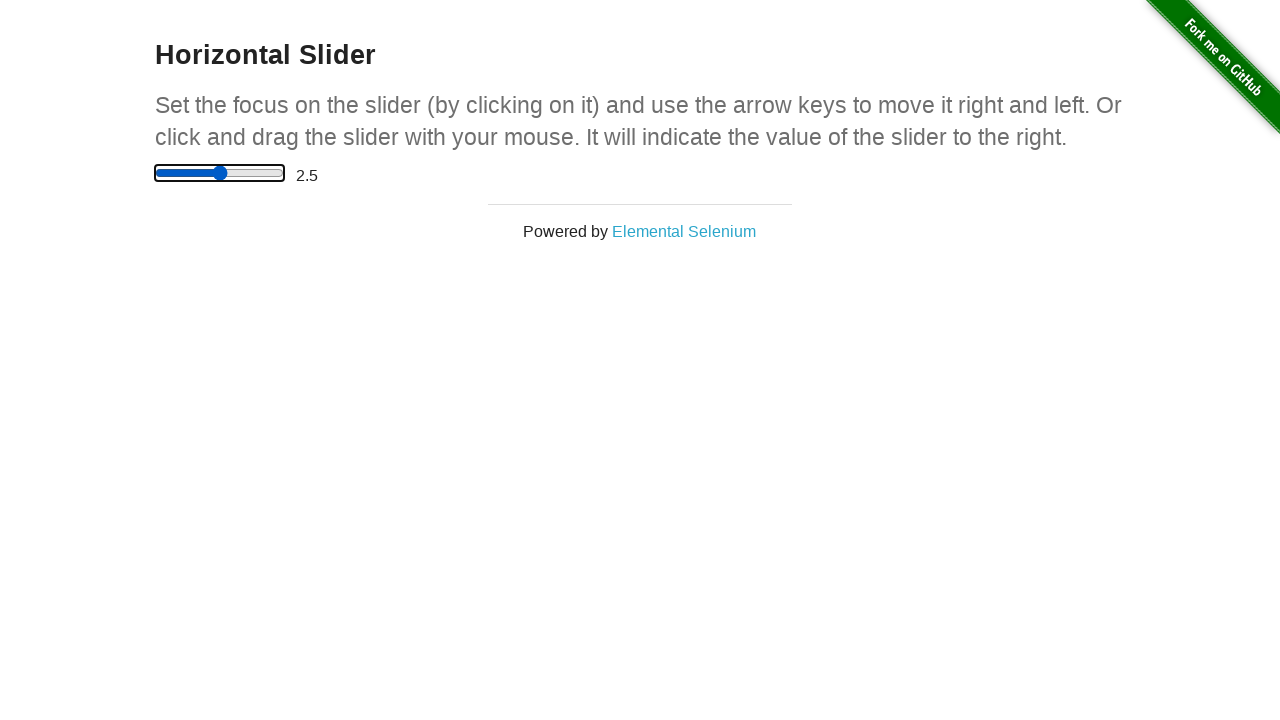